Opens live chat and verifies that the attachment button is displayed in the chat interface

Starting URL: https://ancabota09.wixsite.com/intern

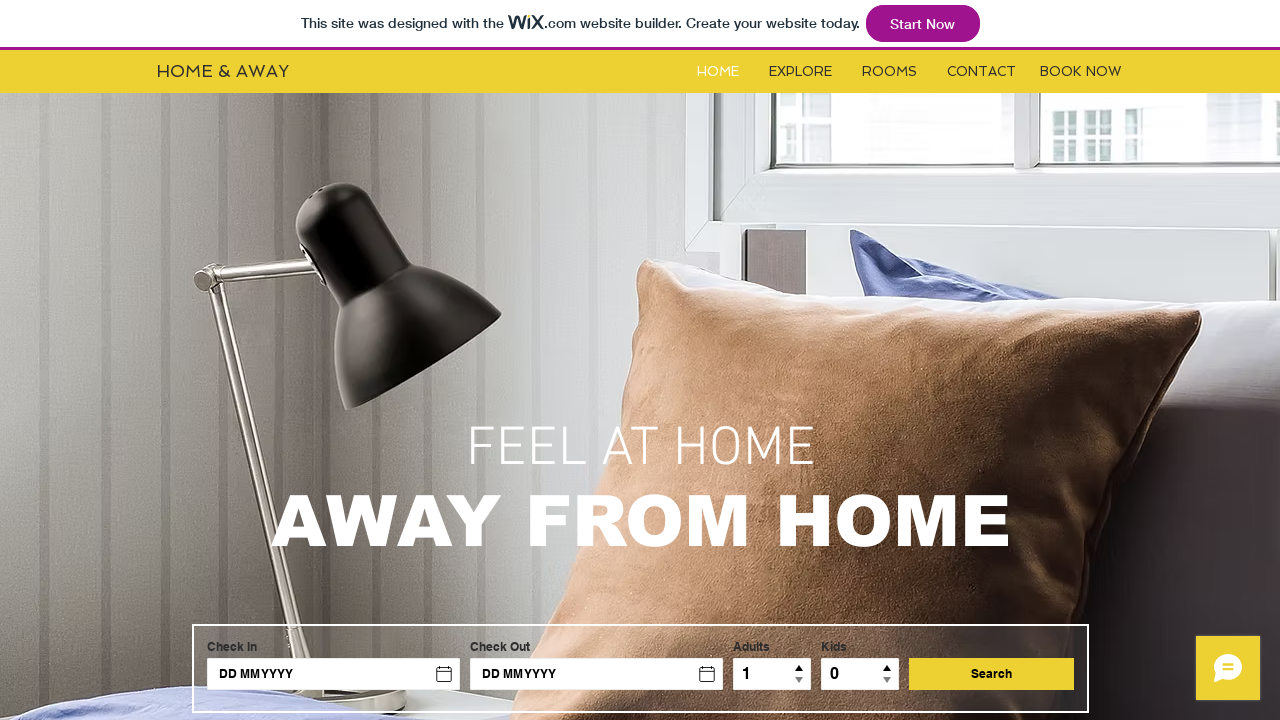

Located live chat minimized iframe
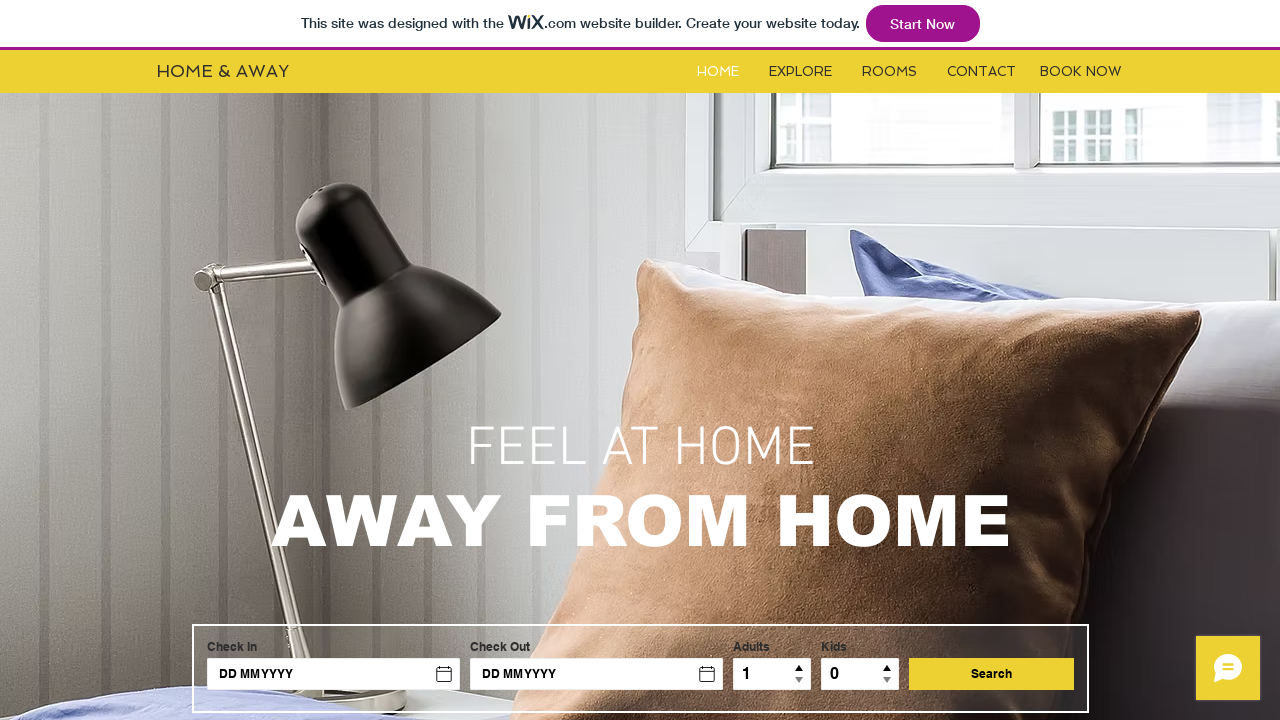

Clicked minimized chat button to open live chat interface at (1228, 668) on xpath=//*[@id='comp-jr4sqg2g']/iframe >> internal:control=enter-frame >> button[
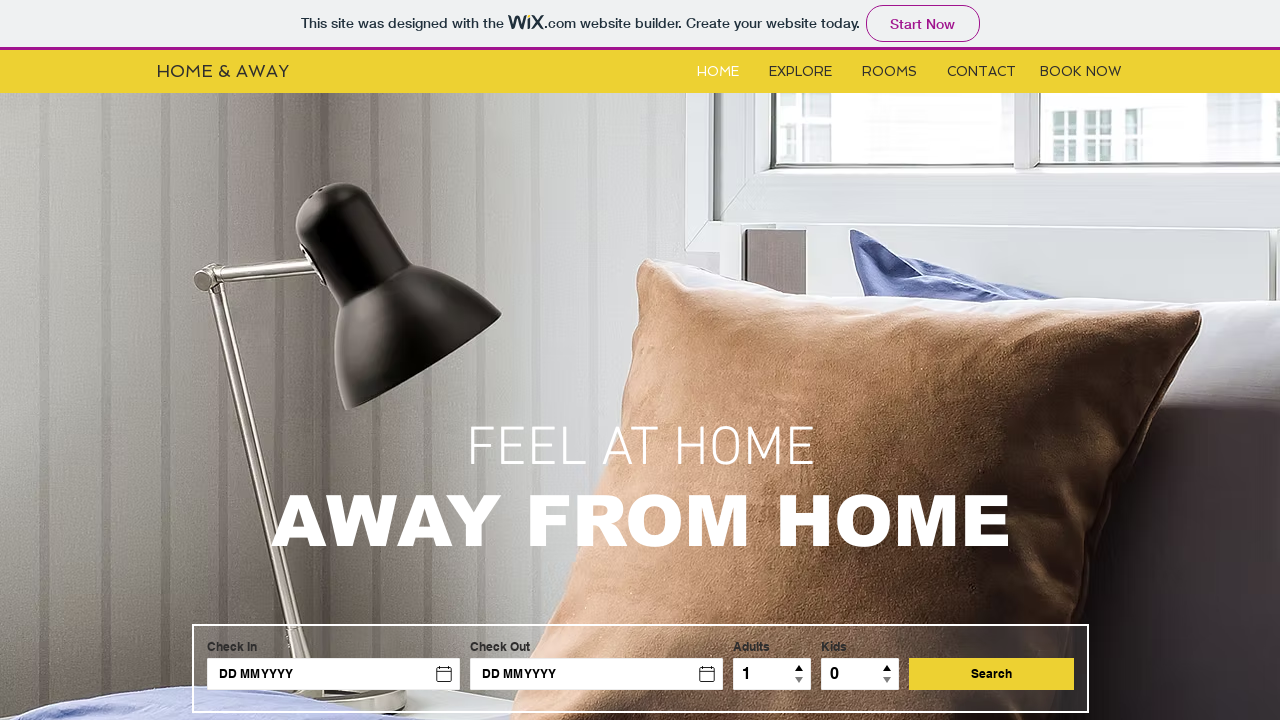

Verified attachment button is displayed in the chat interface
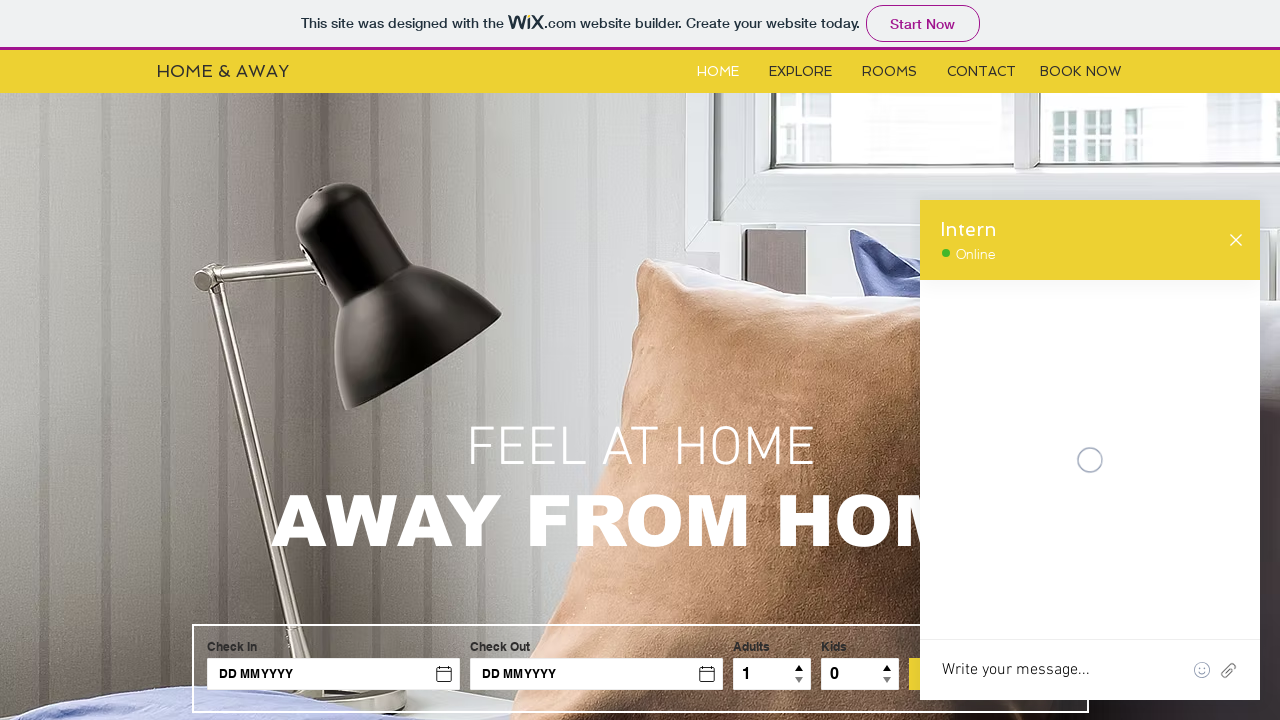

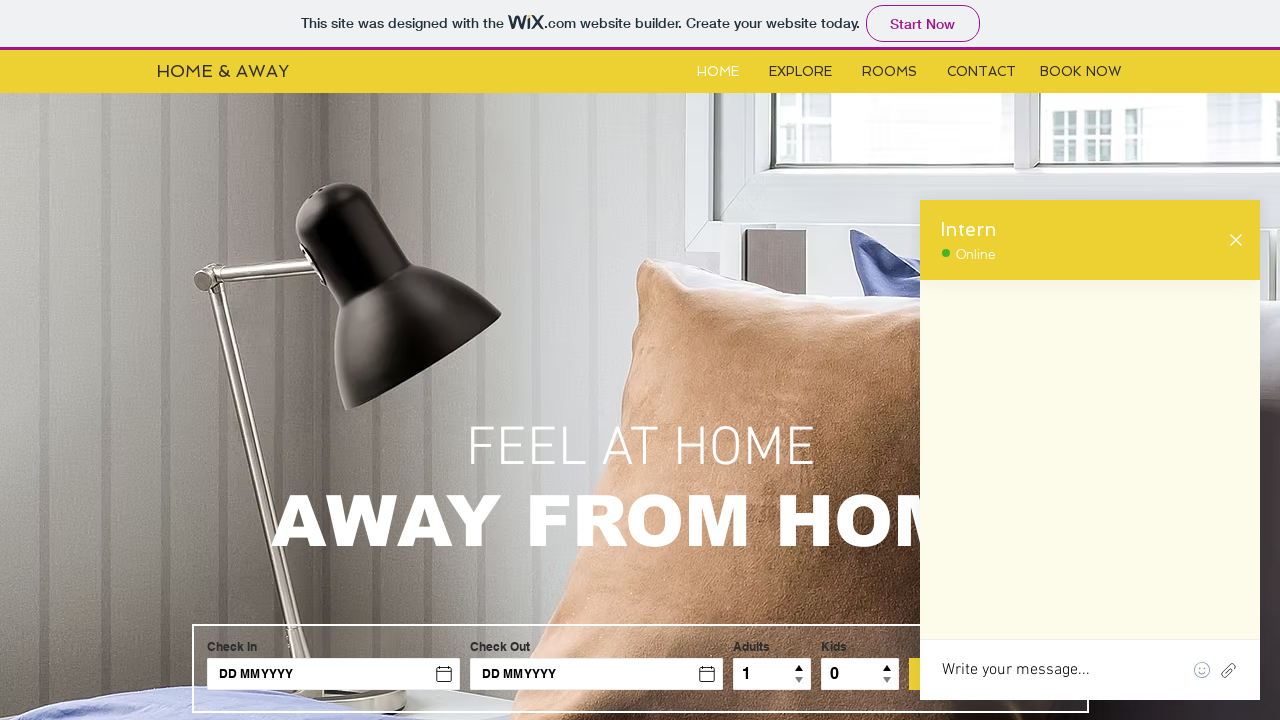